Selects a date in the date picker by clearing the field and entering a new date

Starting URL: https://demoqa.com/date-picker

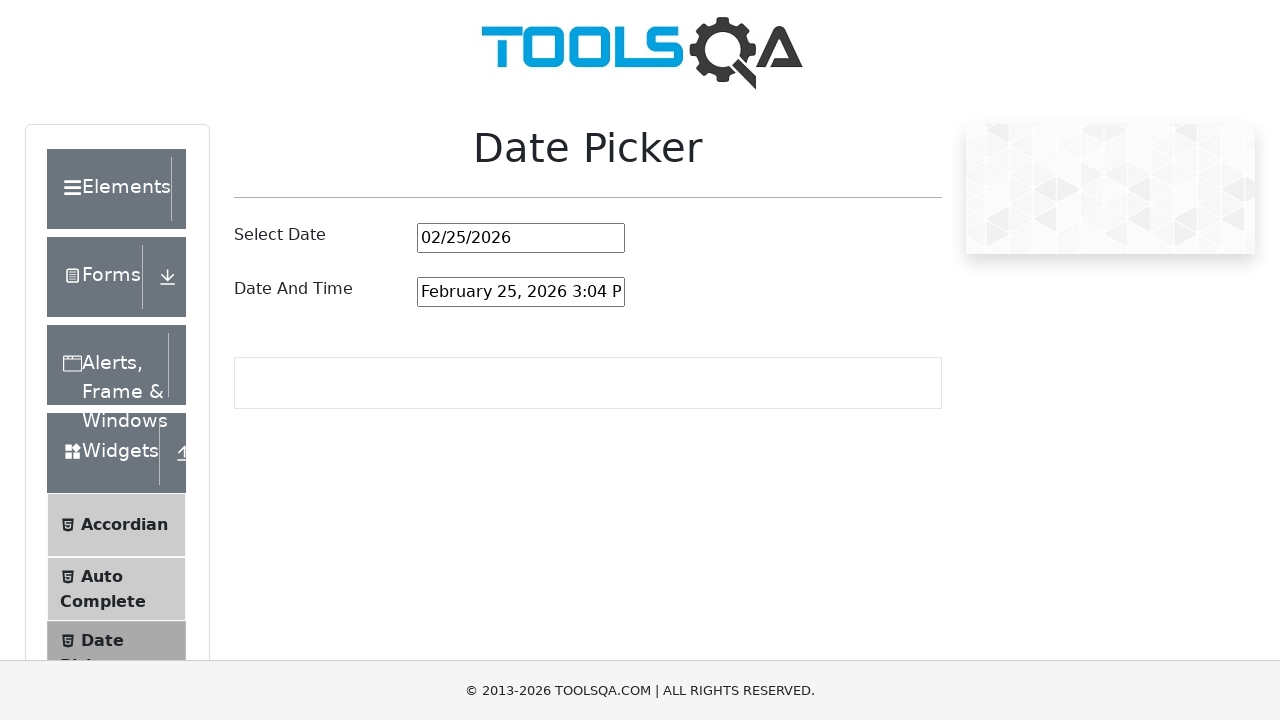

Clicked on date picker input field at (521, 238) on #datePickerMonthYearInput
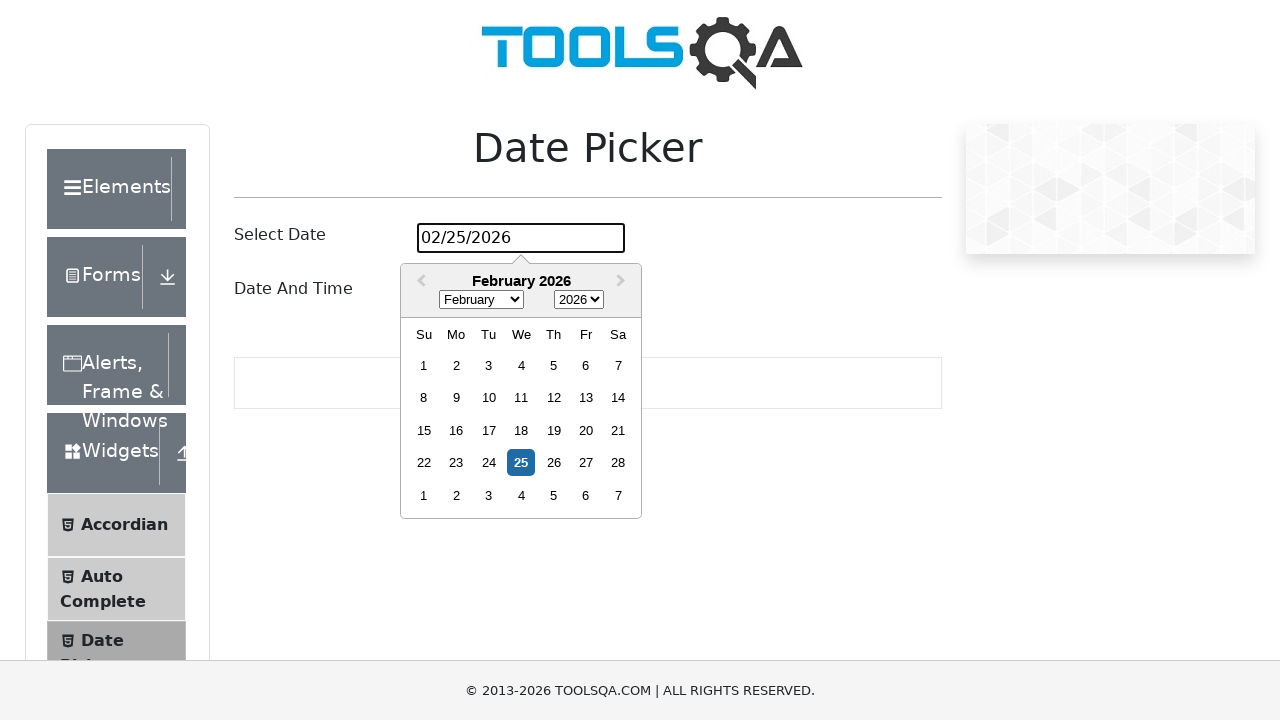

Selected all text in date picker field
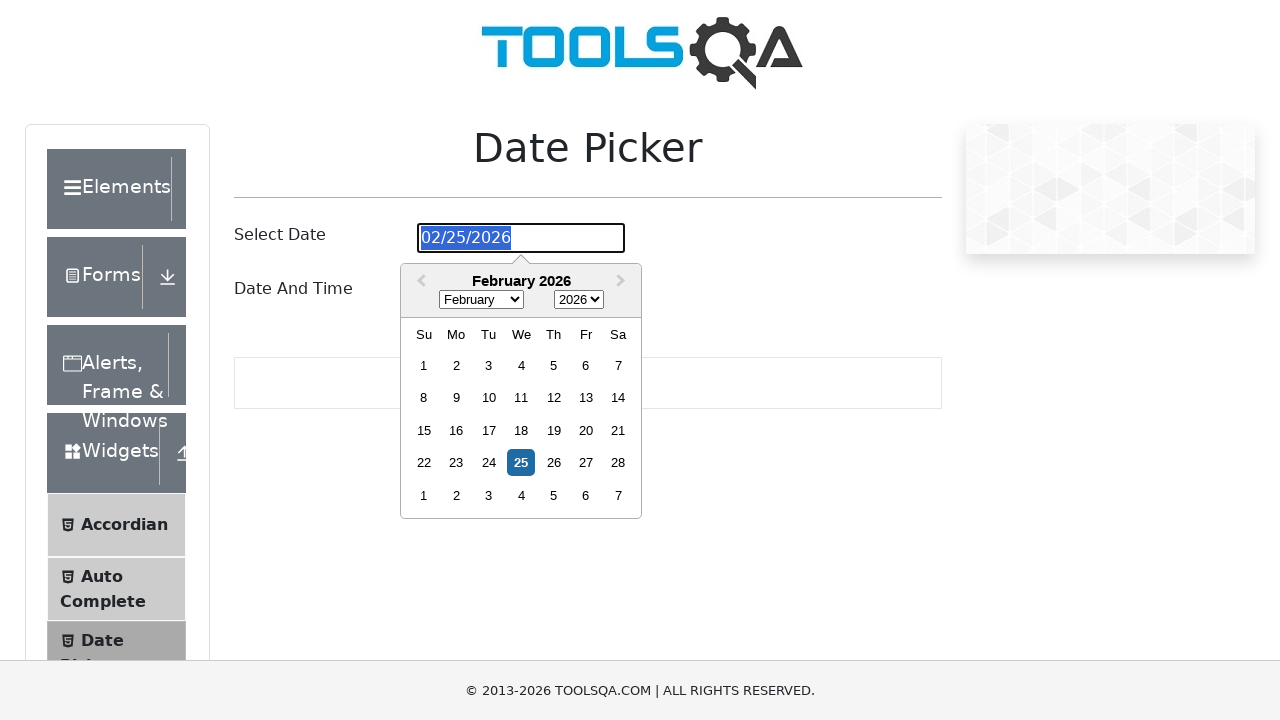

Cleared existing date from field
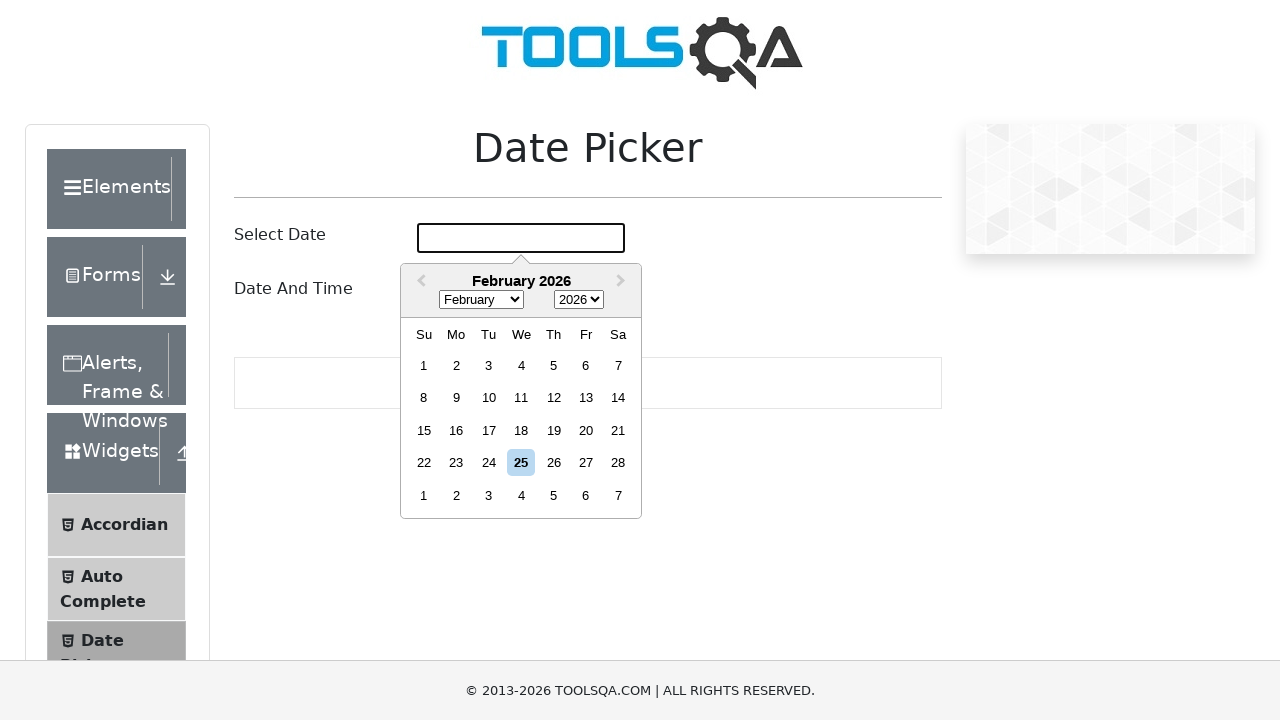

Entered new date '07/27/2022' into date picker field on #datePickerMonthYearInput
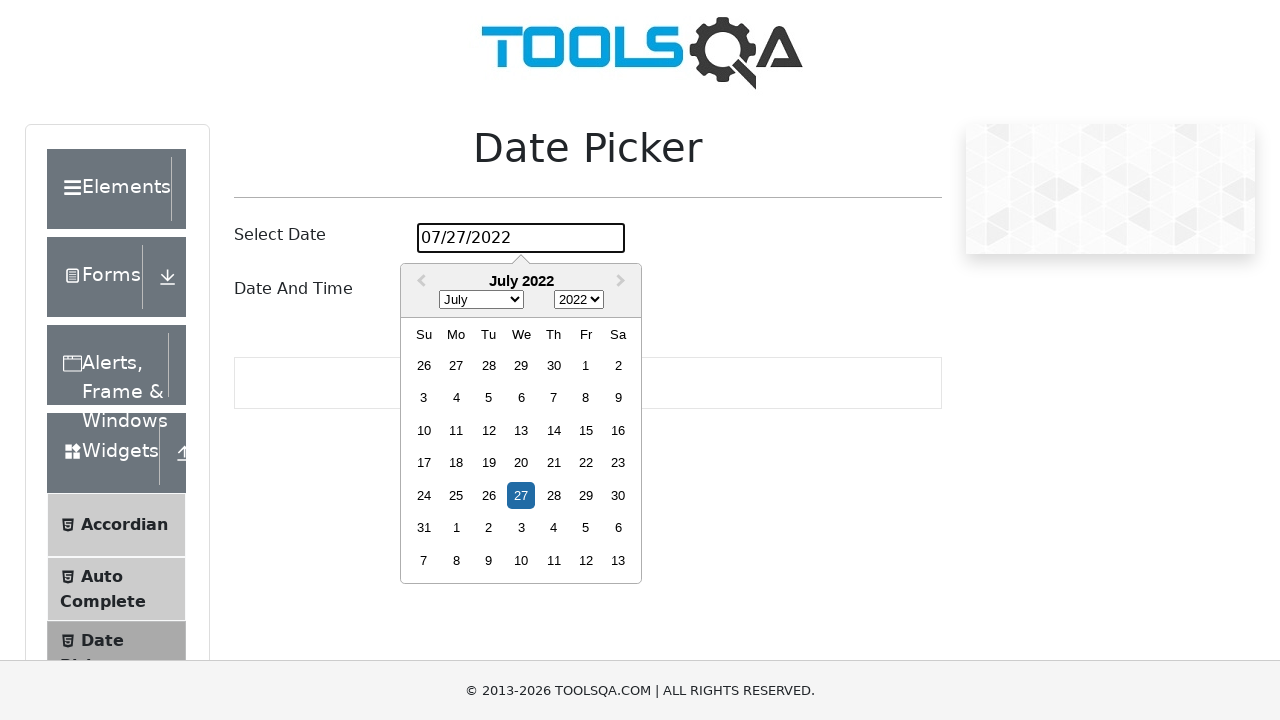

Pressed Enter to confirm date selection
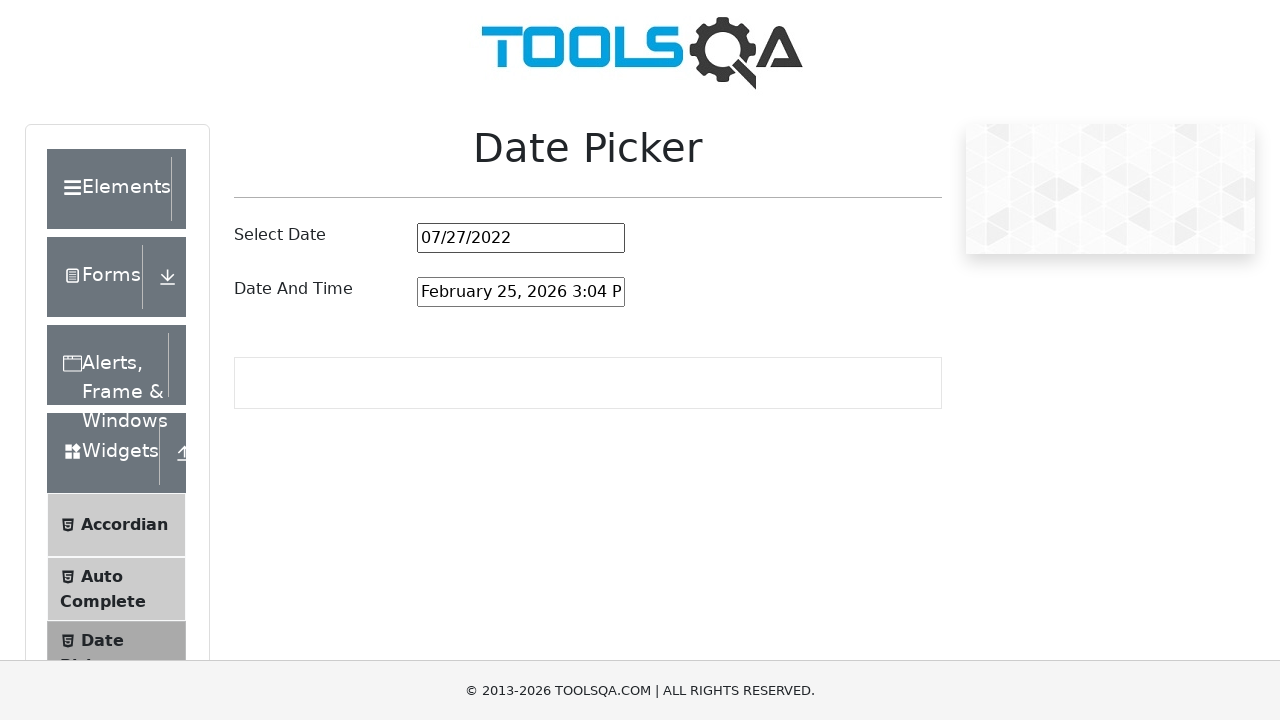

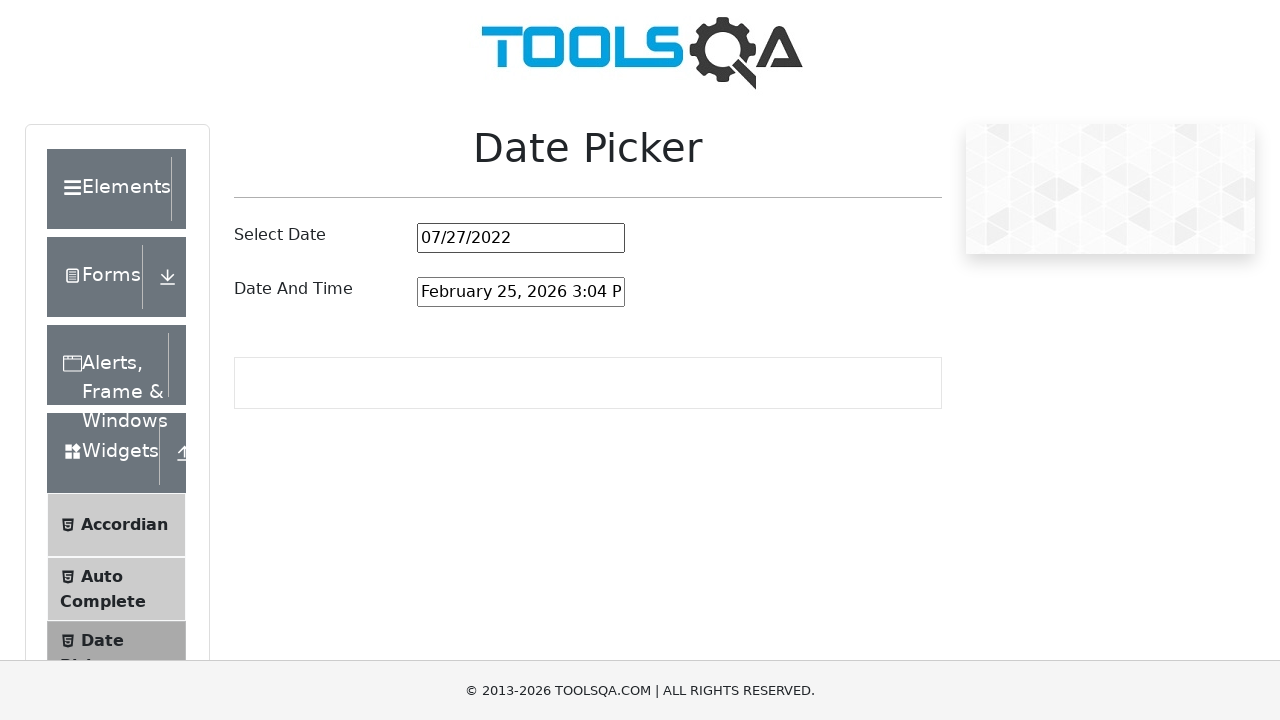